Tests adding multiple products to the shopping cart by navigating between product pages

Starting URL: https://www.demoblaze.com/index.html

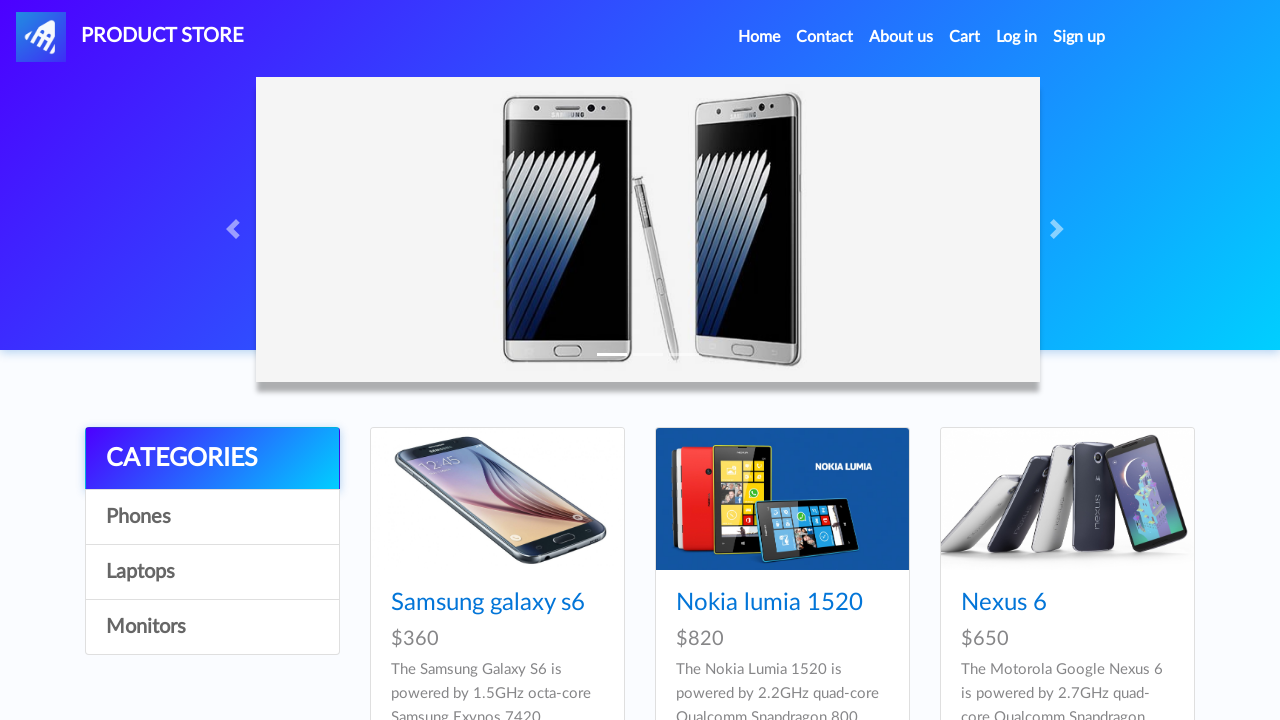

Set up dialog handler to accept alerts
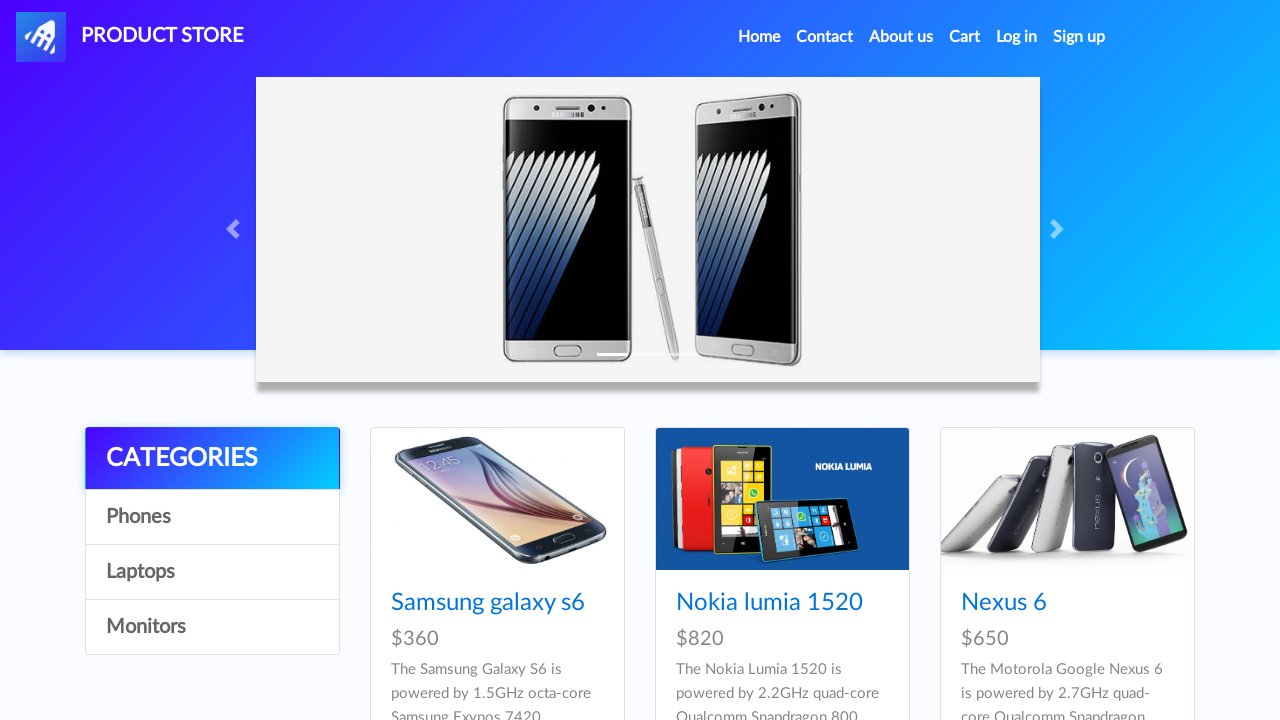

Clicked on Sony vaio i5 product link at (739, 361) on text='Sony vaio i5'
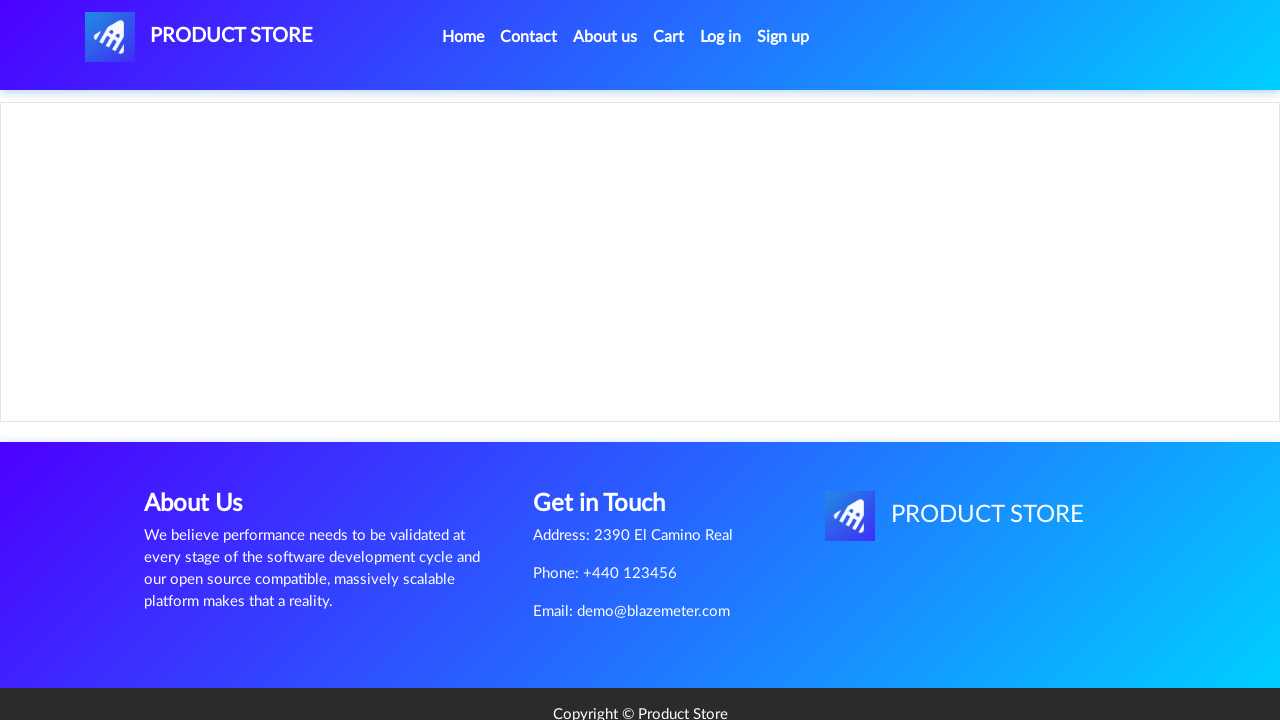

Clicked 'Add to cart' button for Sony vaio i5 at (610, 440) on text='Add to cart'
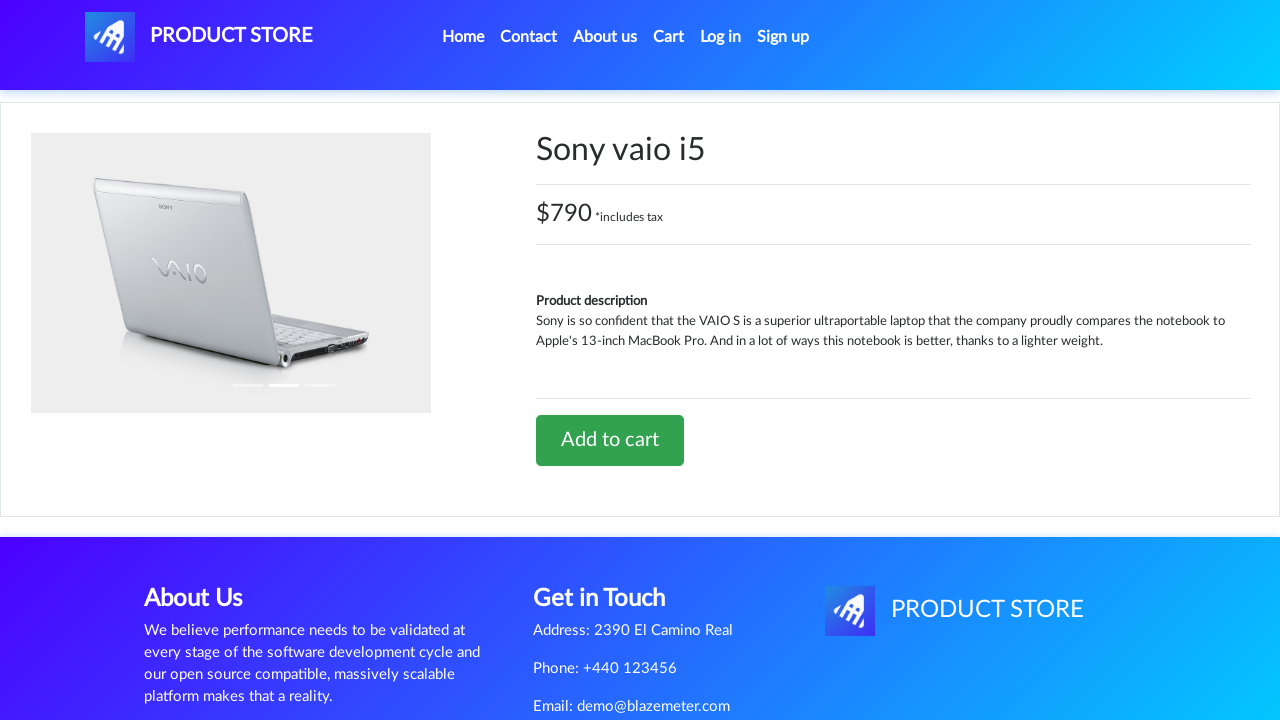

Navigated back to home page
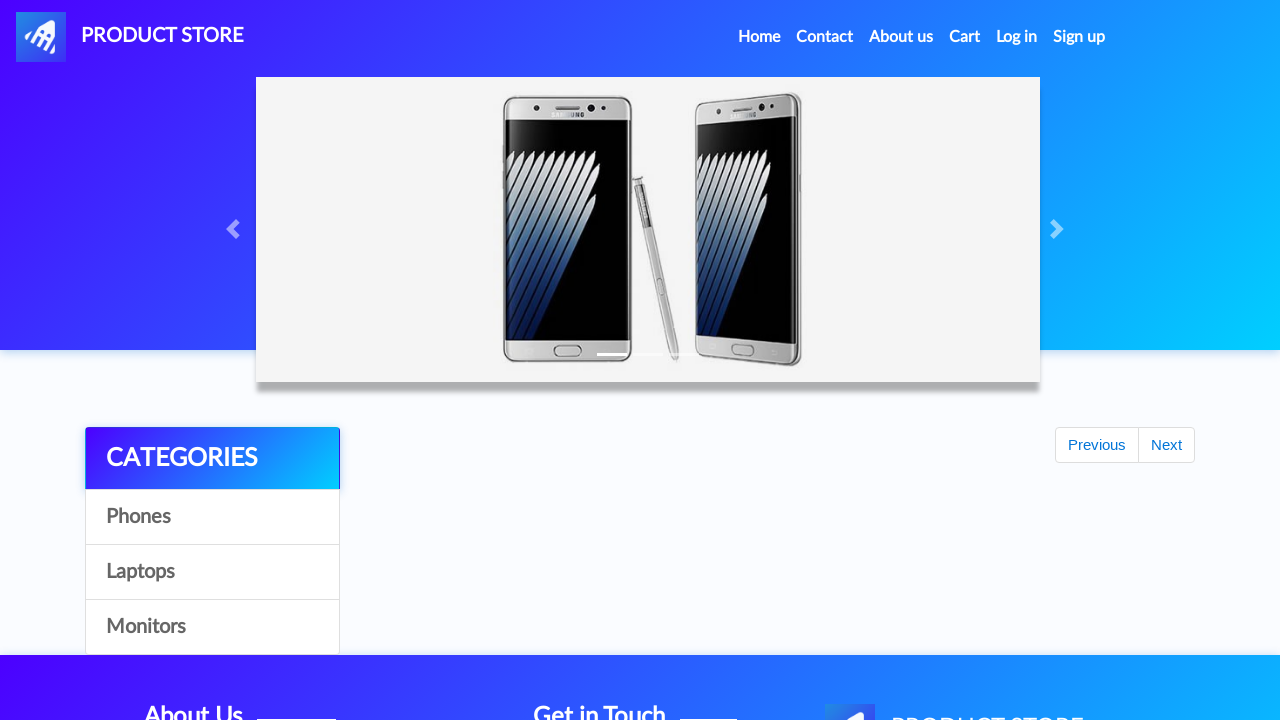

Clicked on Samsung galaxy s7 product link at (488, 361) on text='Samsung galaxy s7'
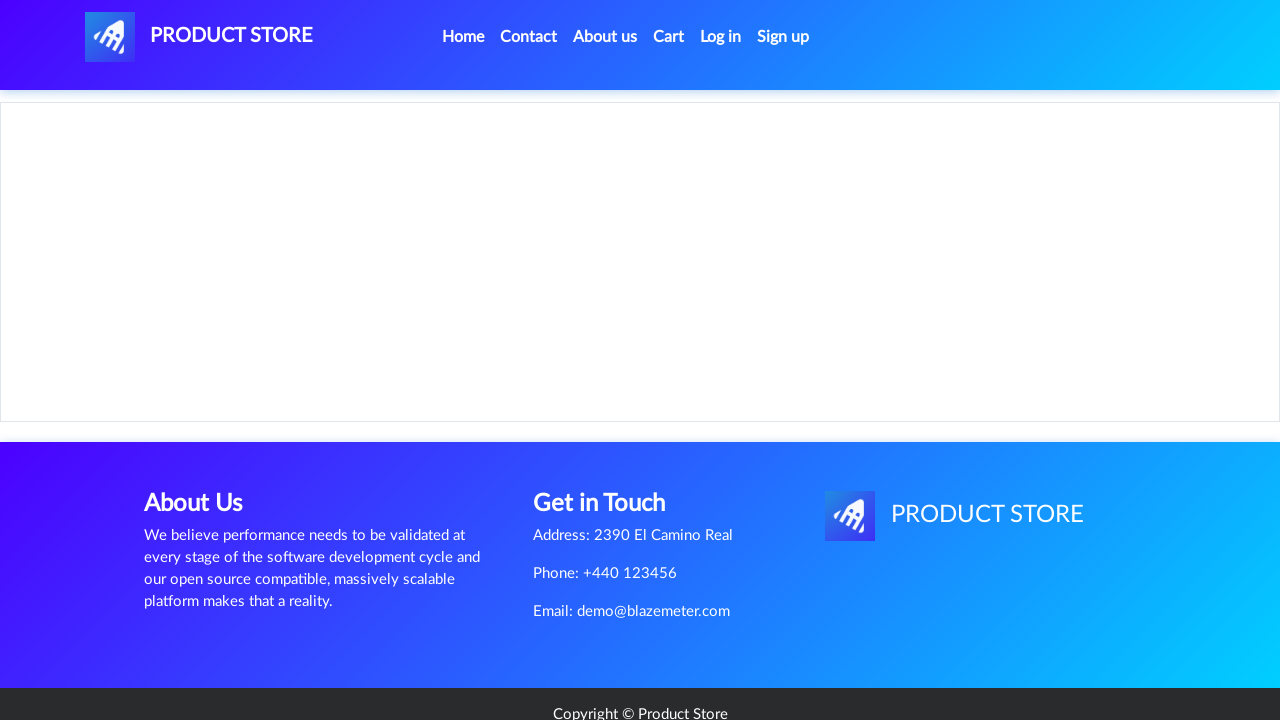

Clicked 'Add to cart' button for Samsung galaxy s7 at (610, 440) on text='Add to cart'
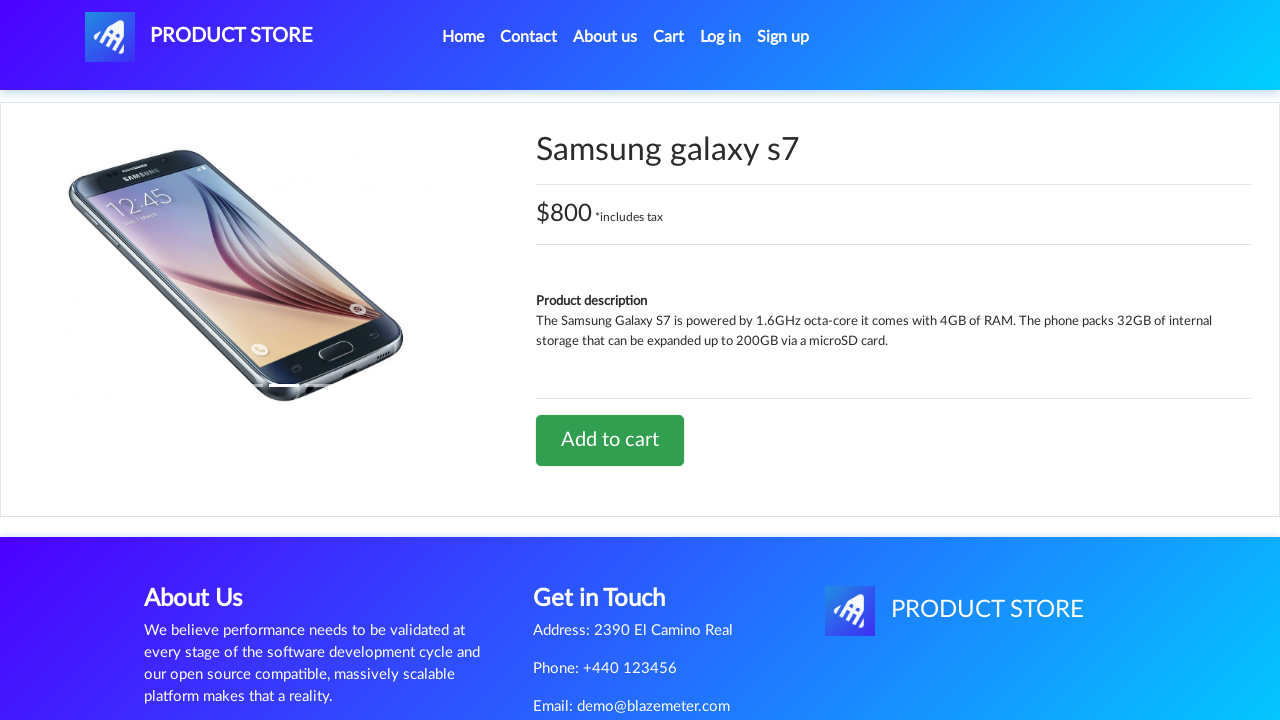

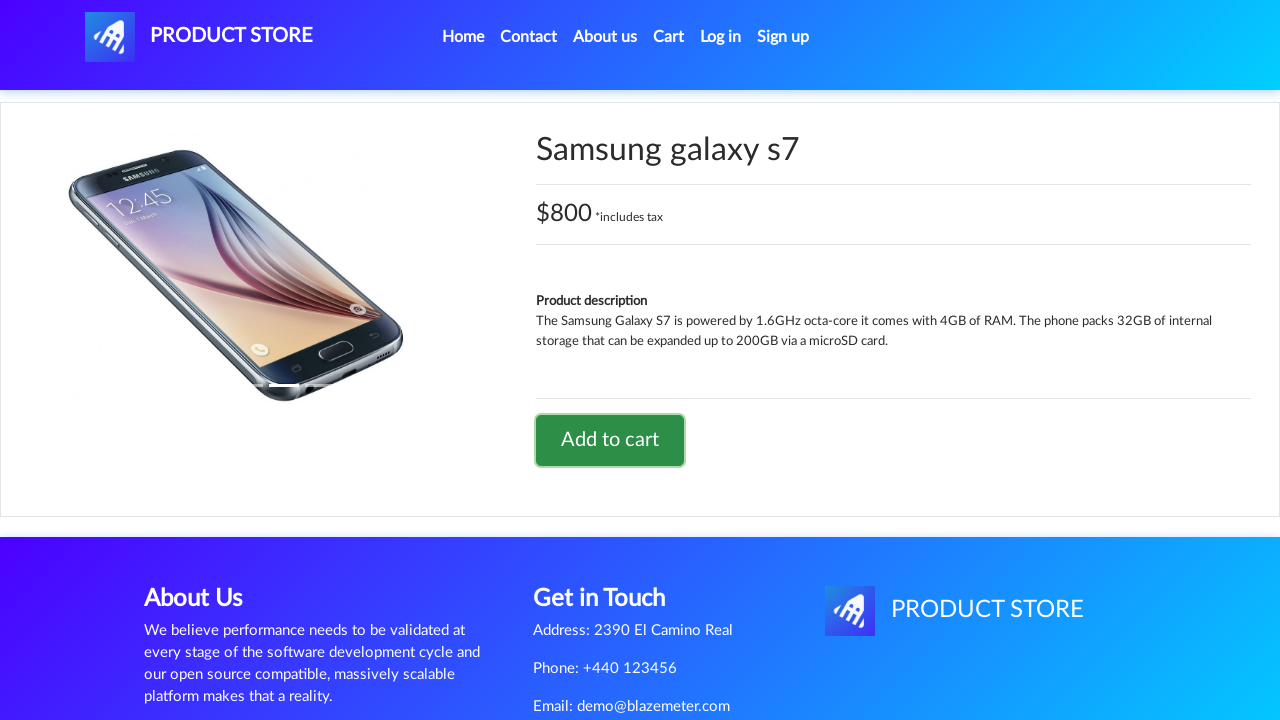